Tests tooltip functionality by hovering over a button and verifying the tooltip appears

Starting URL: https://demoqa.com/tool-tips

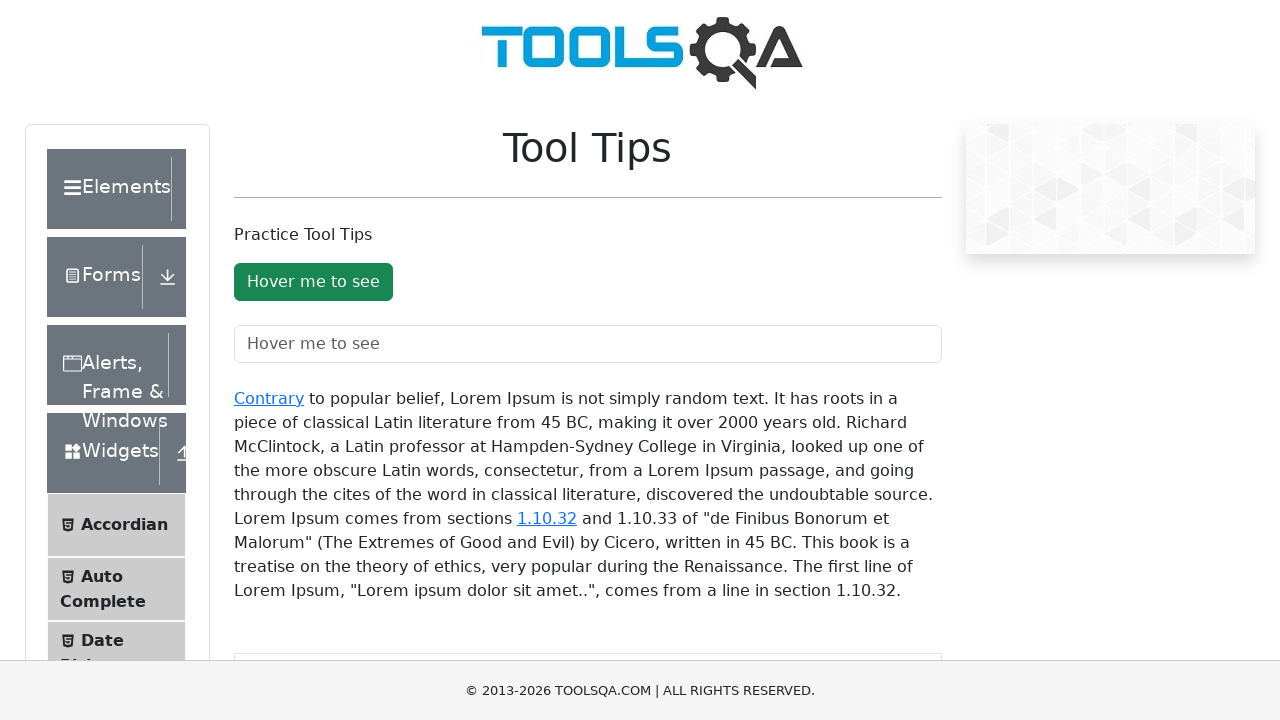

Hovered over tool tip button to trigger tooltip at (313, 282) on button#toolTipButton
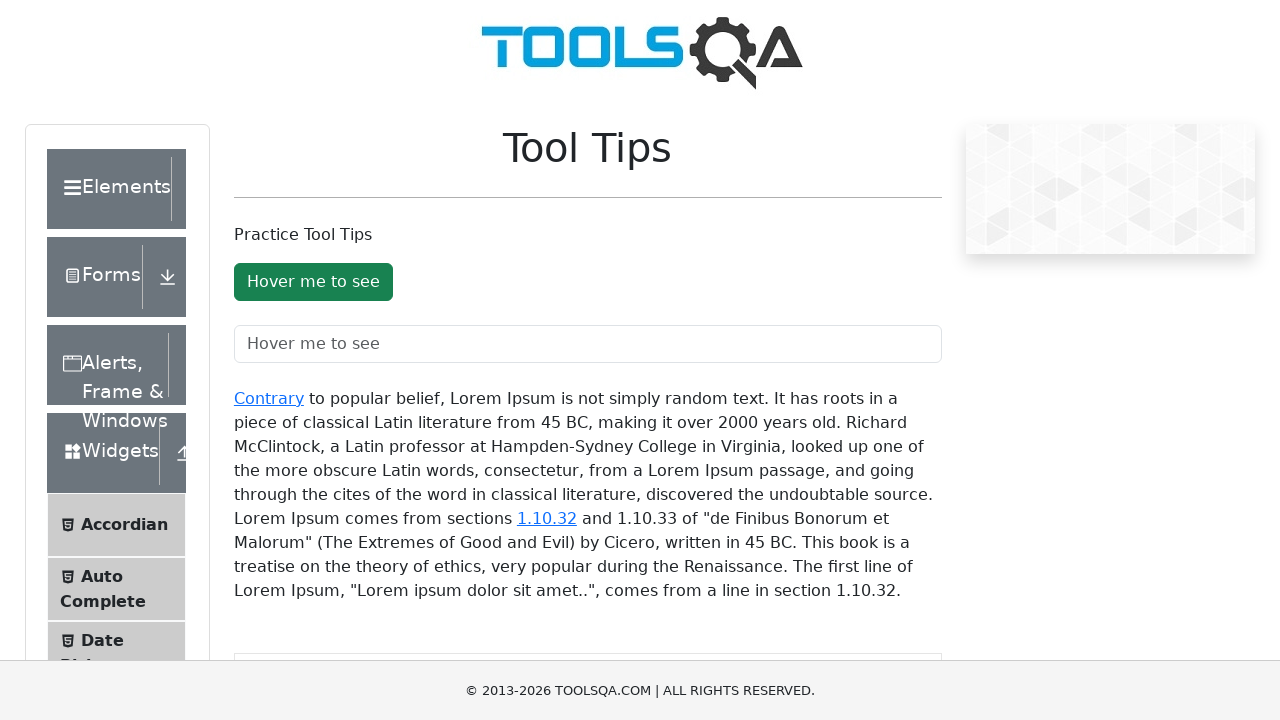

Tooltip element appeared and is visible
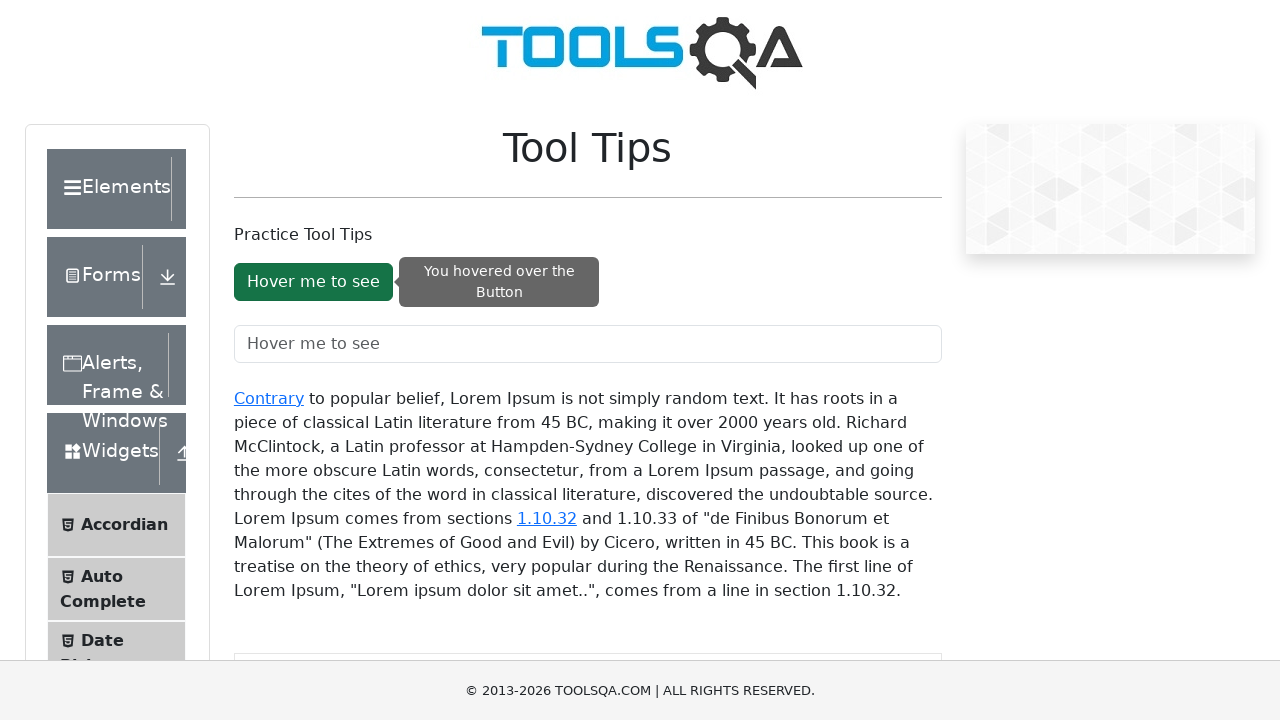

Located tooltip element
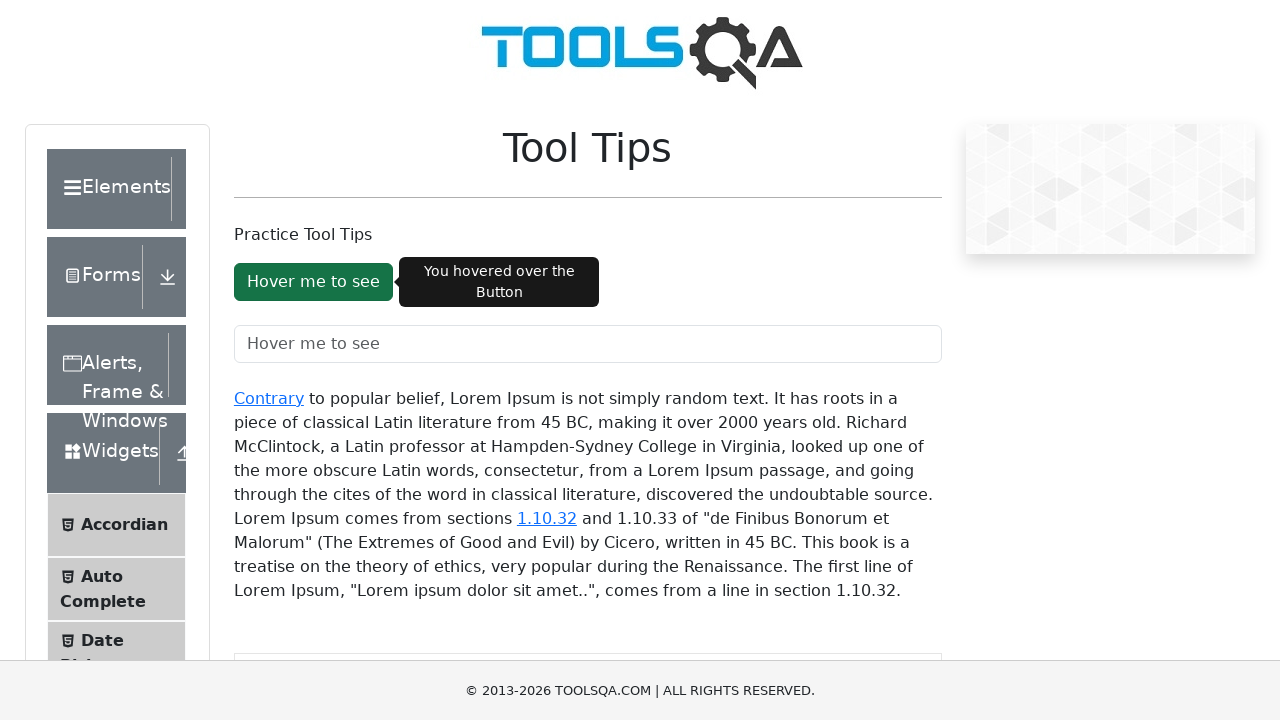

Extracted tooltip text: 'You hovered over the Button'
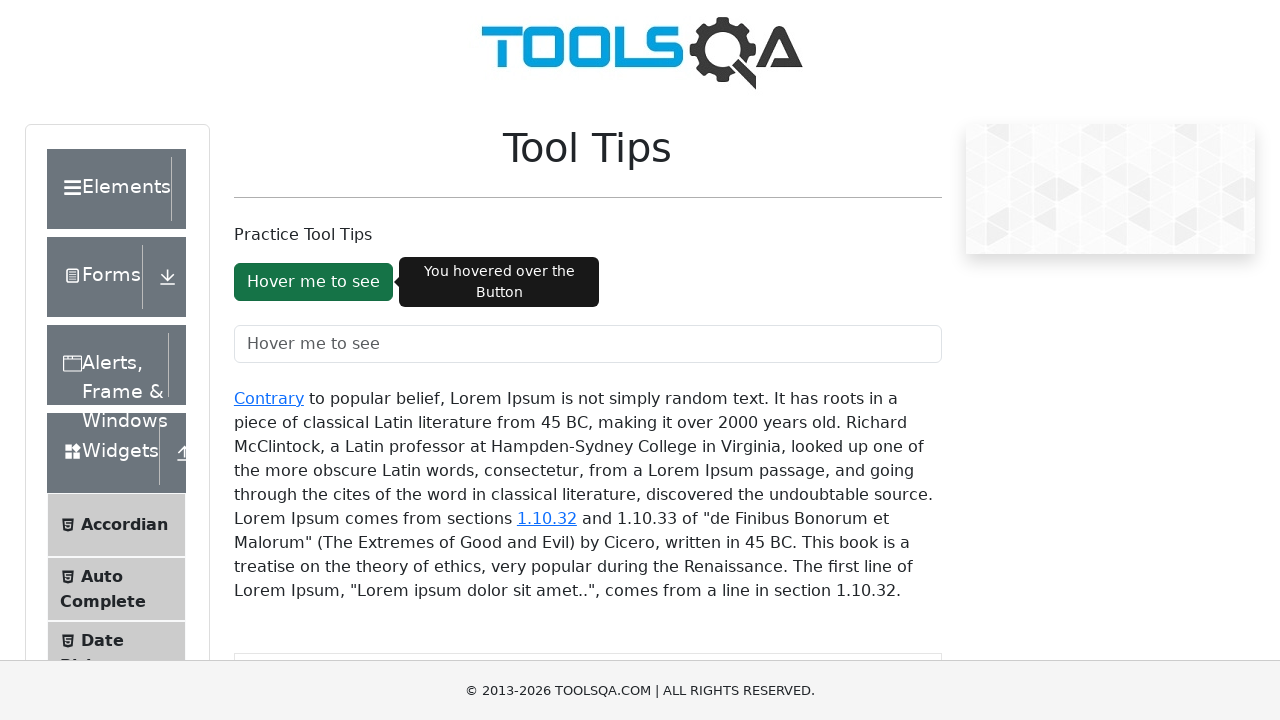

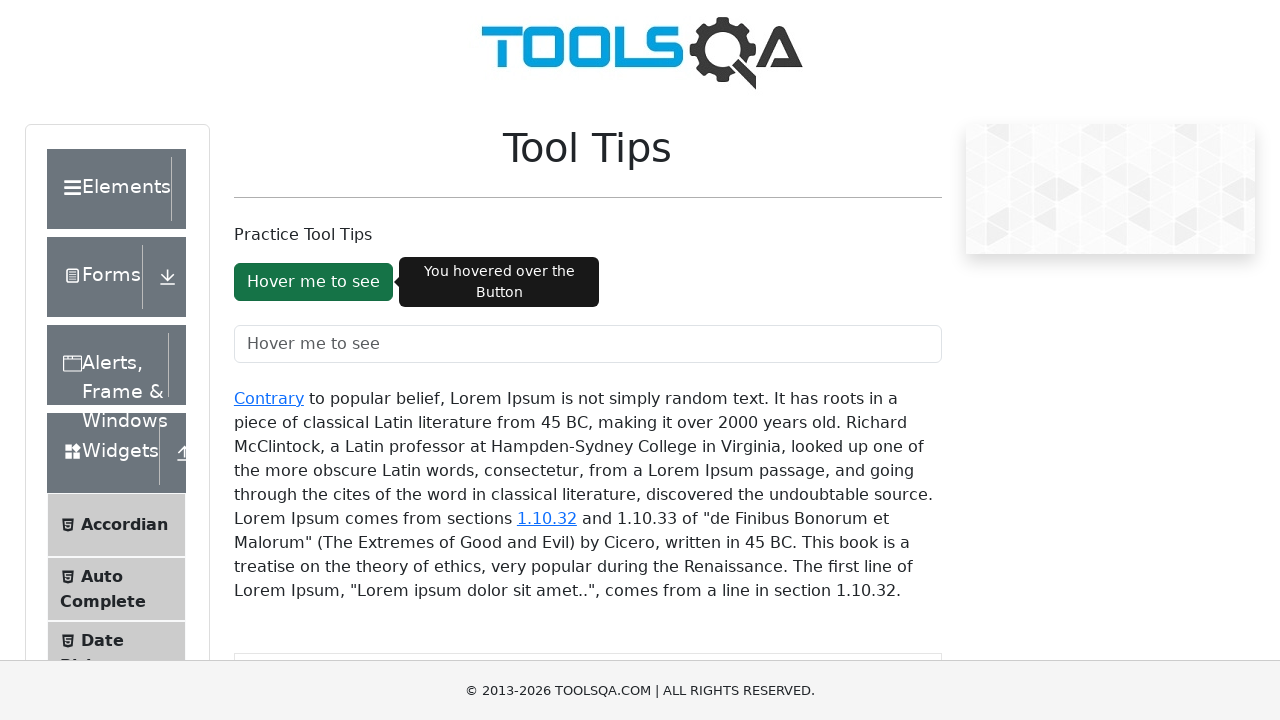